Tests infinite scroll functionality by scrolling down the page multiple times and verifying that new content loads, increasing the page height.

Starting URL: https://the-internet.herokuapp.com/infinite_scroll

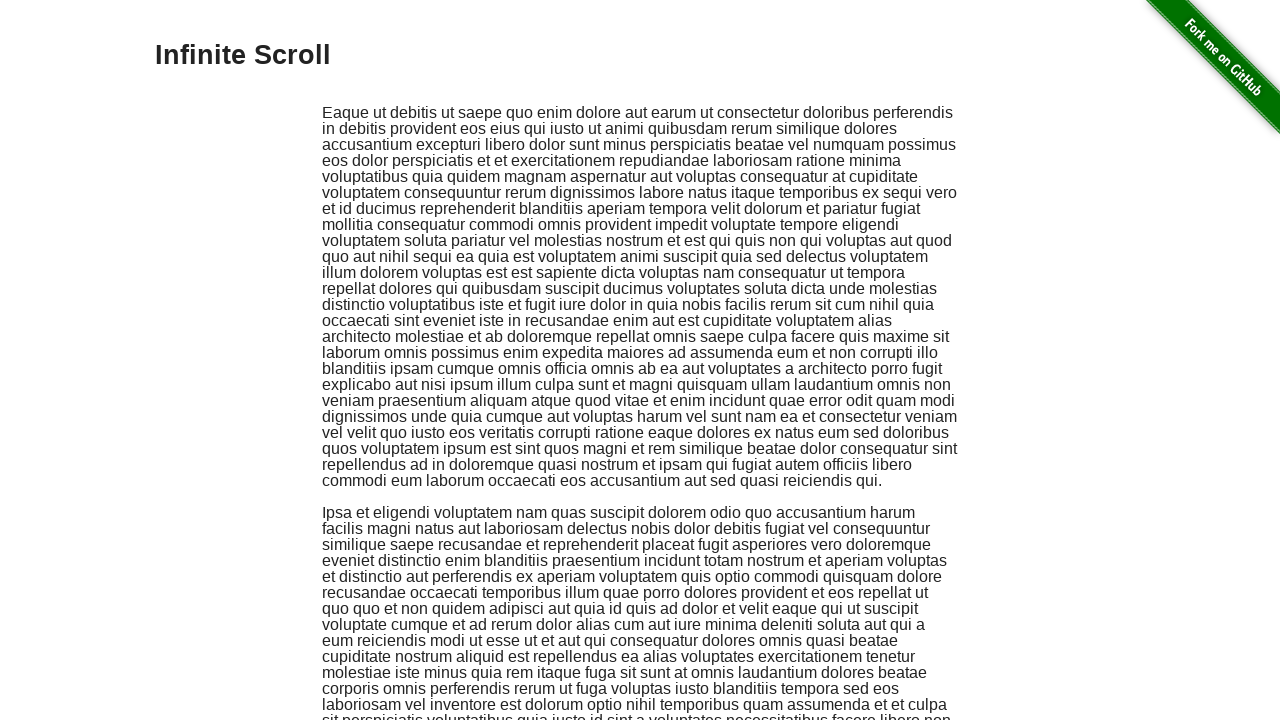

Waited for scrollable content container to be visible
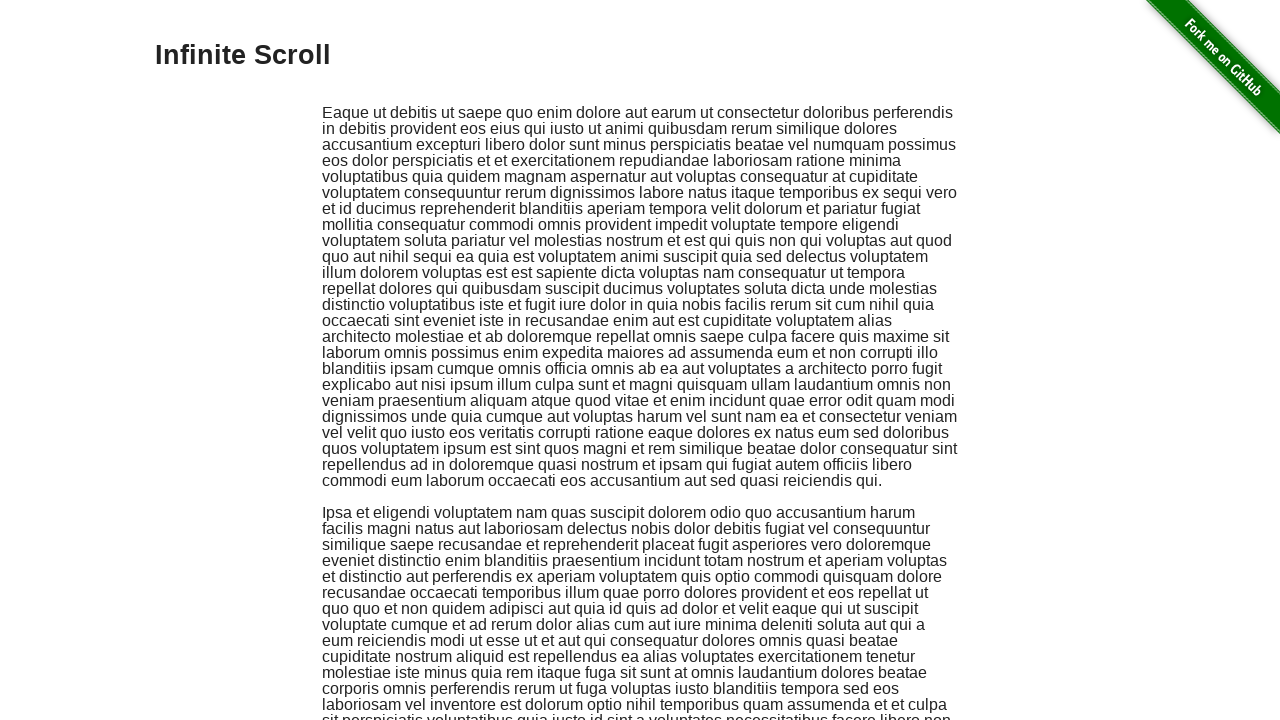

Retrieved initial content height: 800px
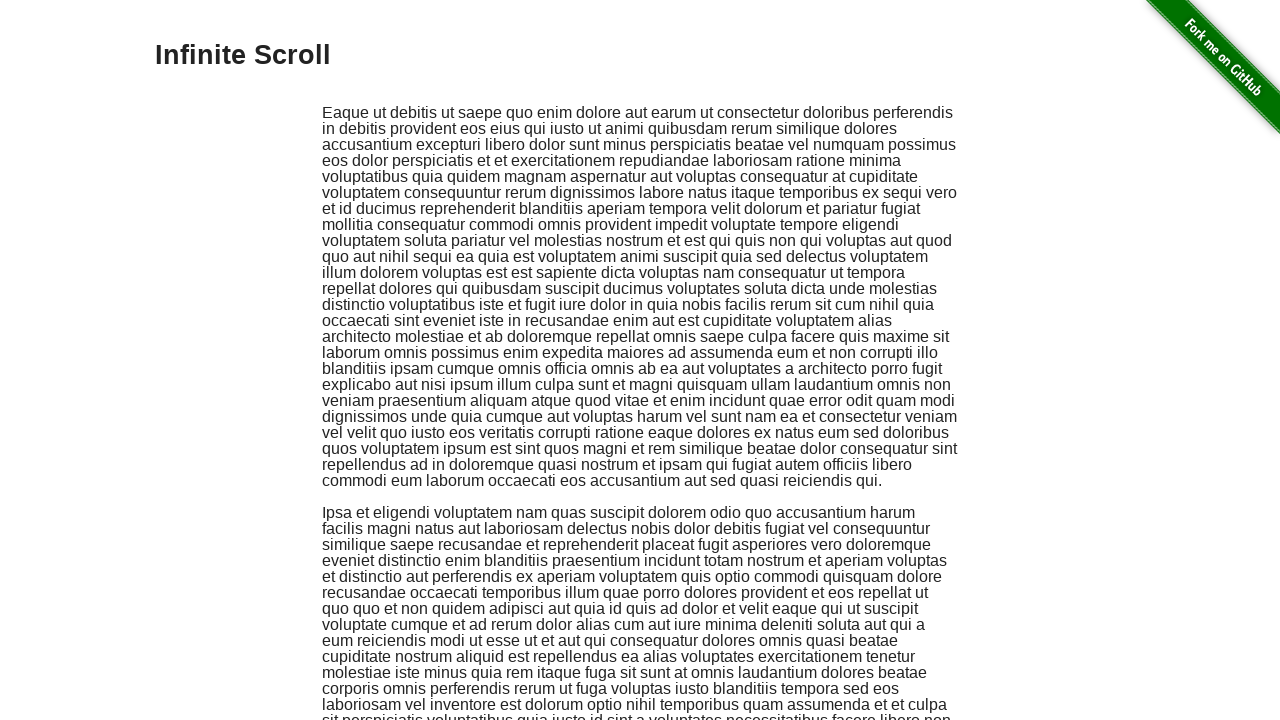

Scrolled to bottom of page (iteration 1/3)
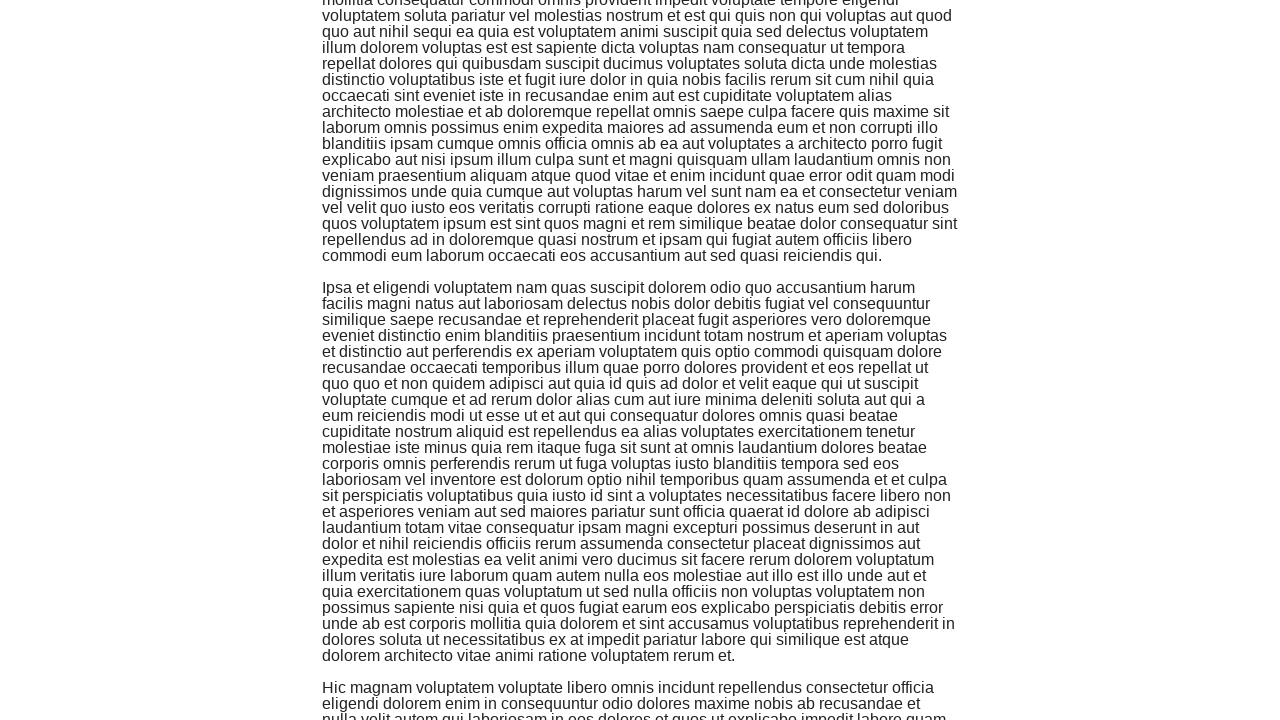

Waited 1 second for new content to load
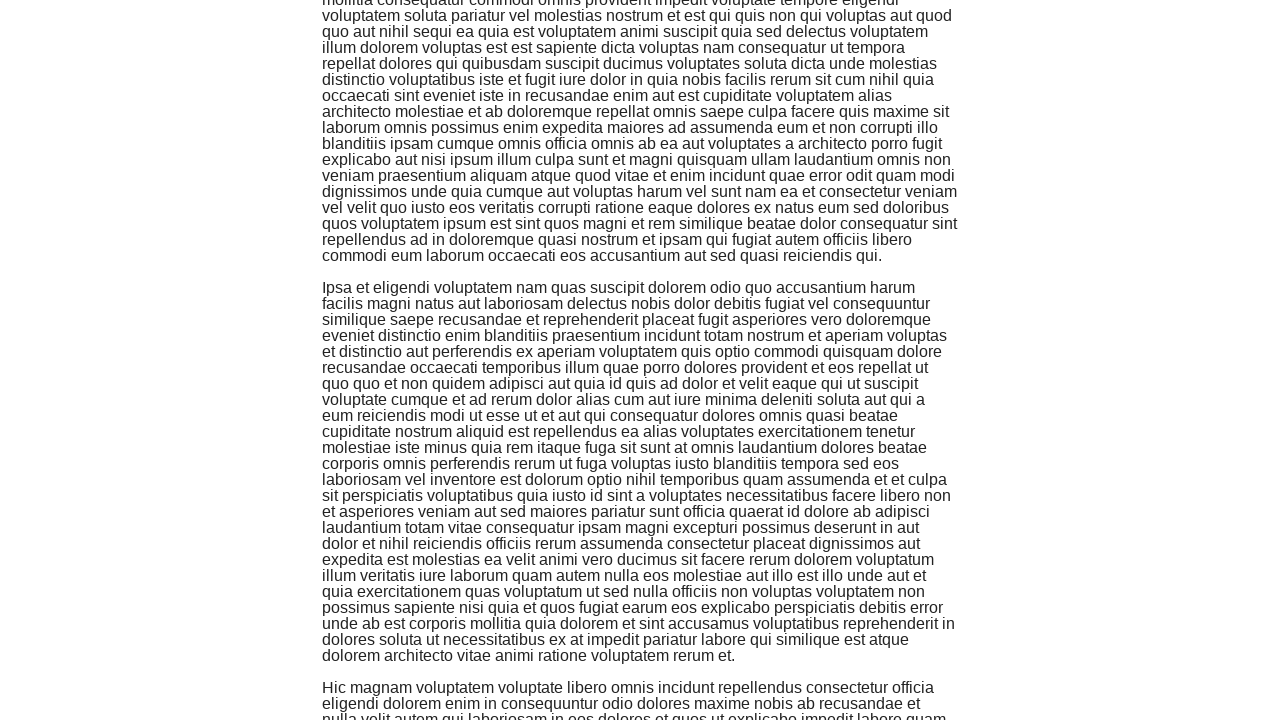

Scrolled to bottom of page (iteration 2/3)
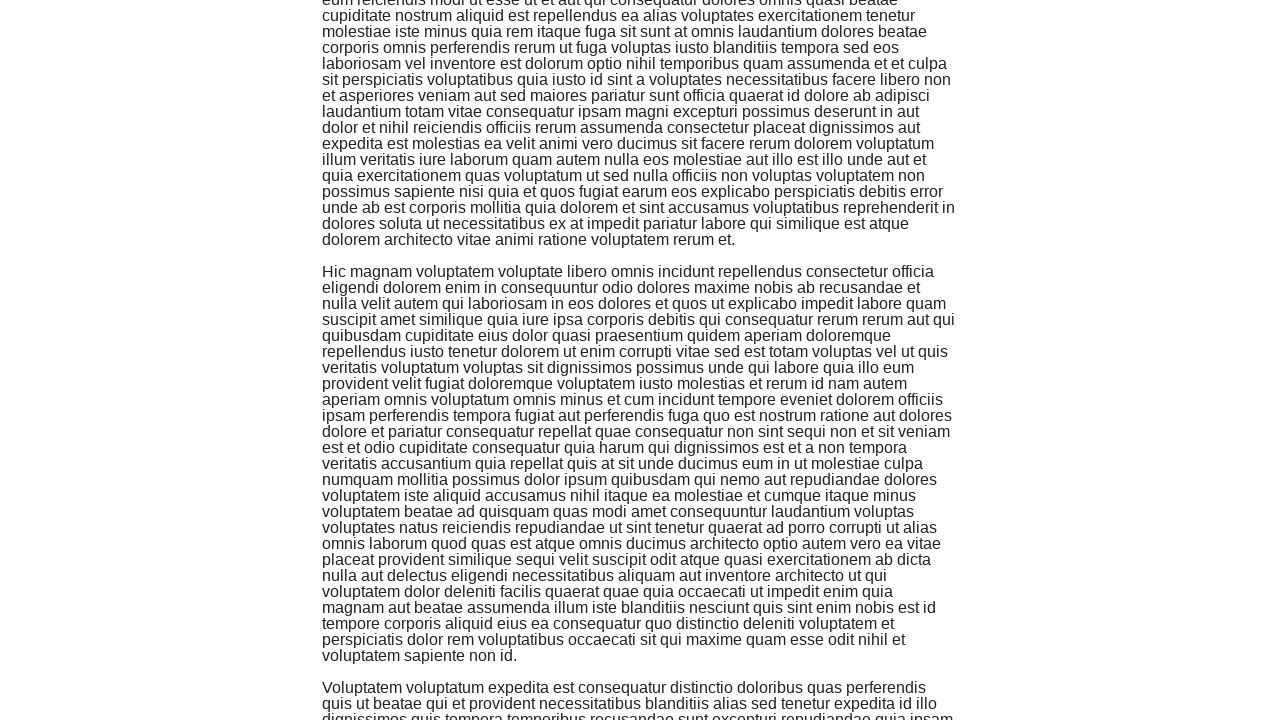

Waited 1 second for new content to load
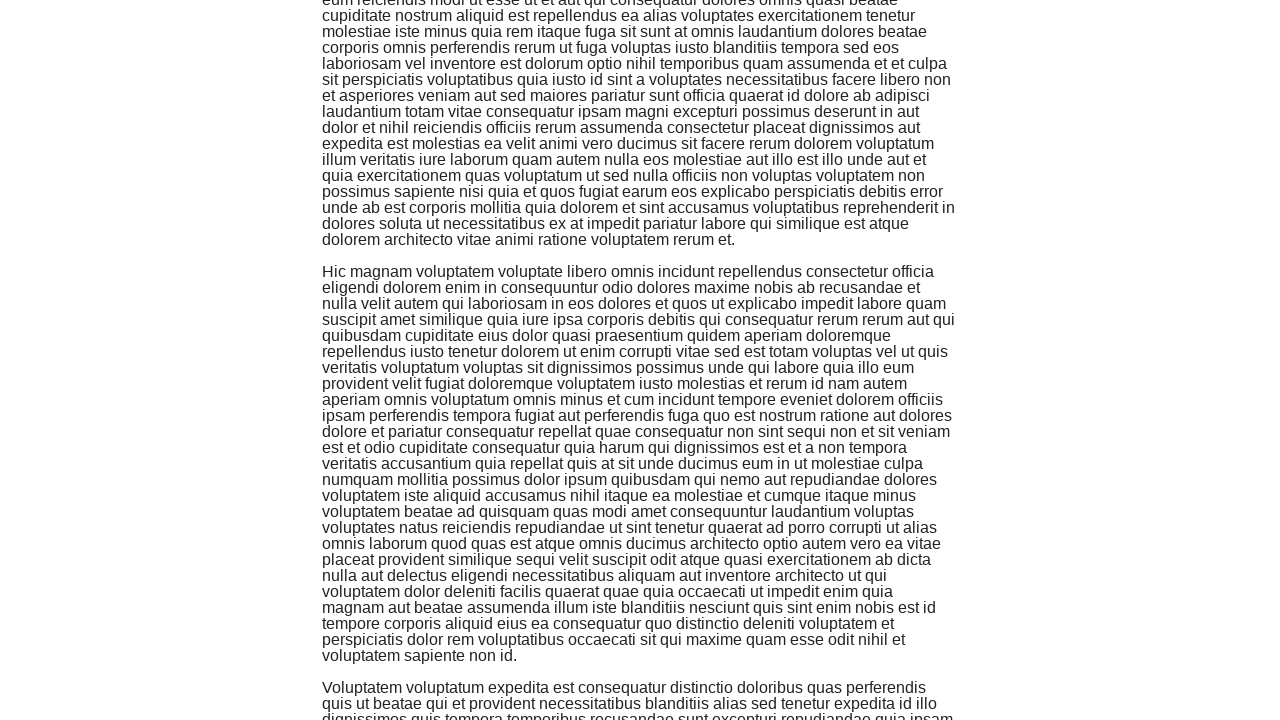

Scrolled to bottom of page (iteration 3/3)
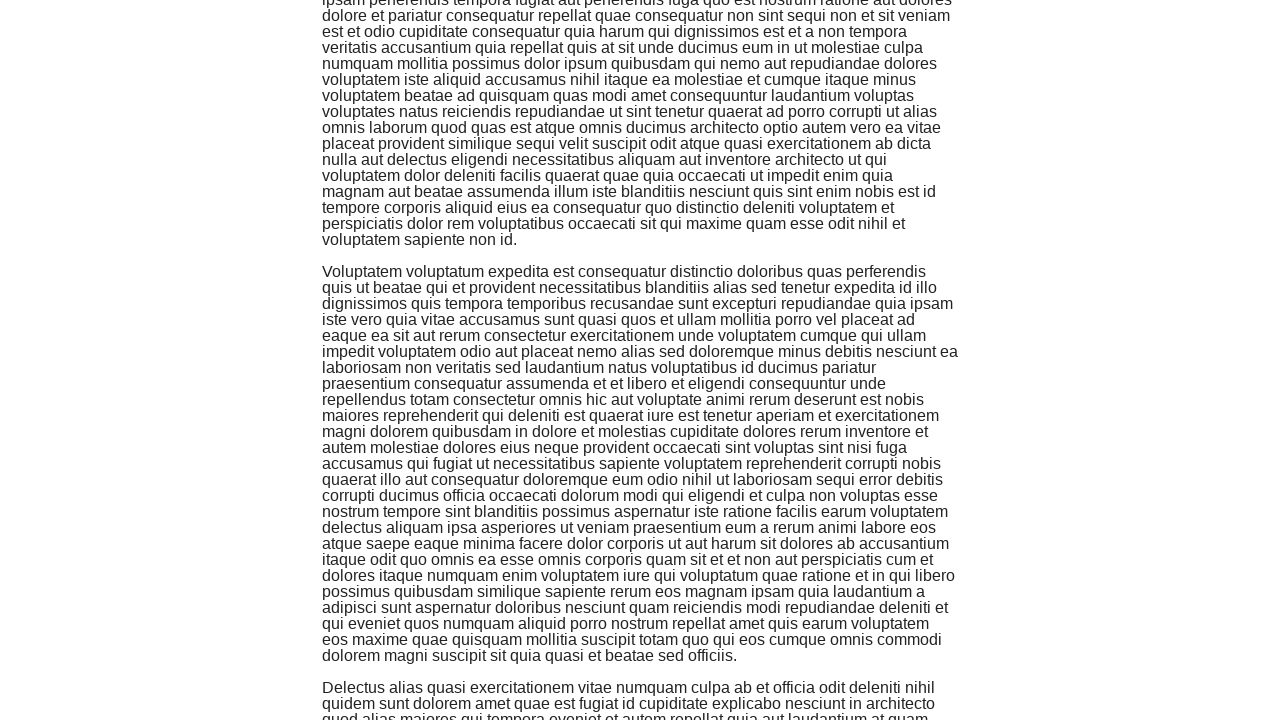

Waited 1 second for new content to load
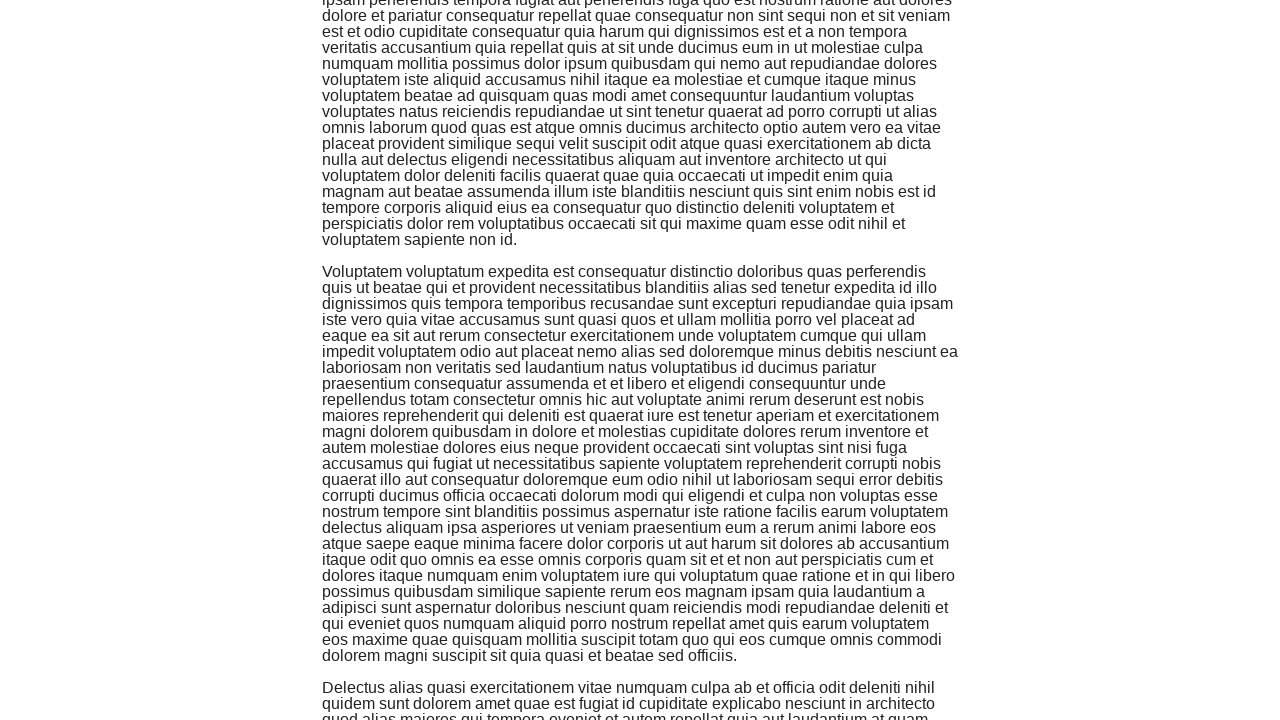

Retrieved new content height after scrolling: 2016px
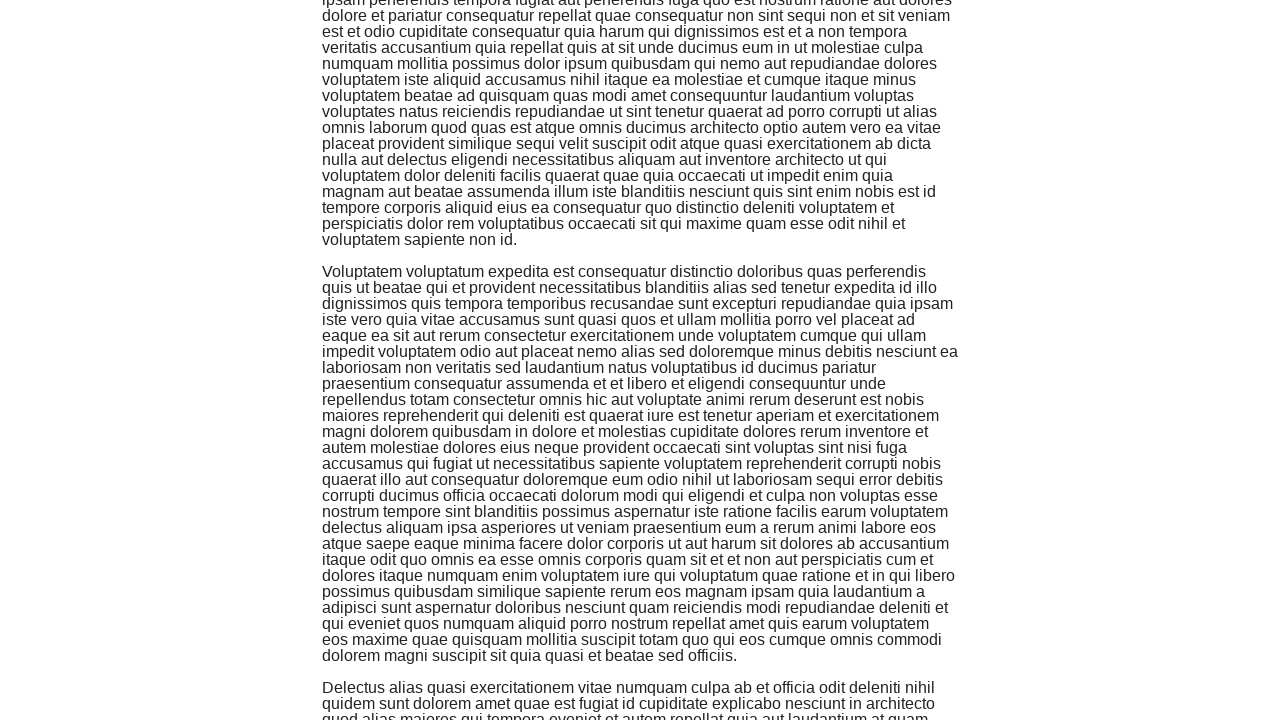

Verified that new content loaded successfully - page height increased
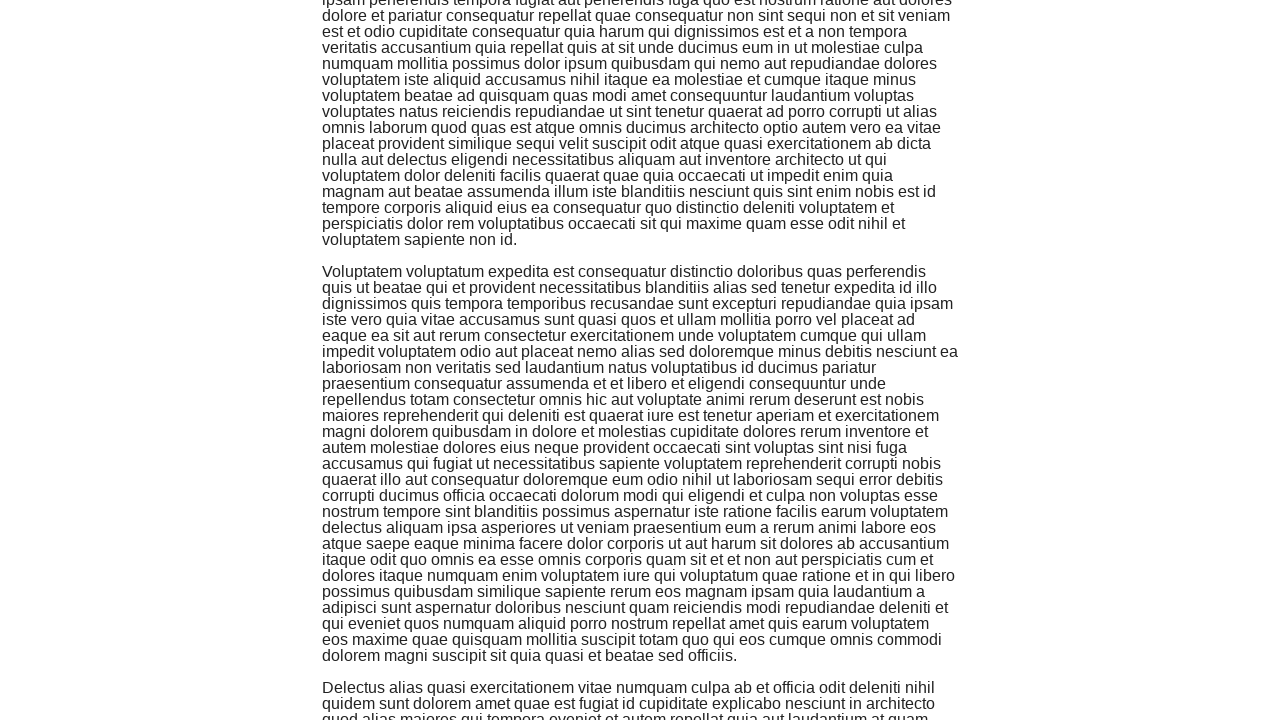

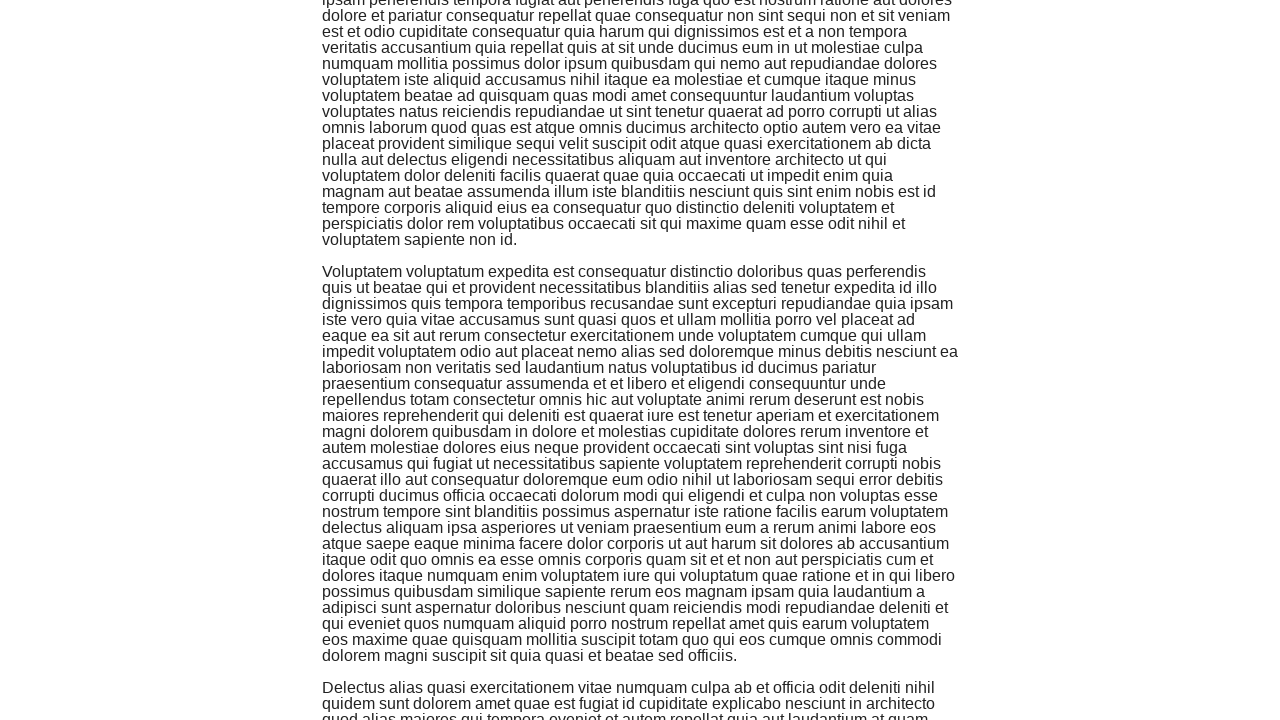